Tests the SpiceJet booking page by checking and clicking the One Way trip option radio button

Starting URL: https://book.spicejet.com/

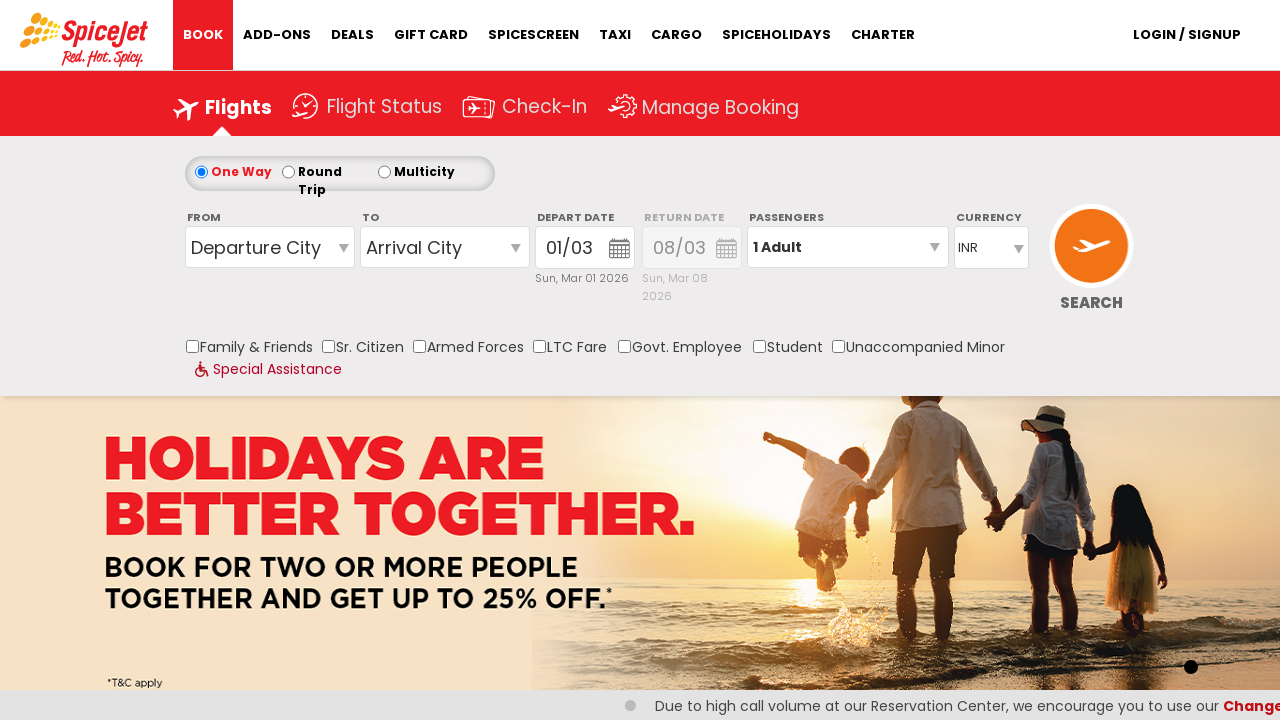

Clicked One Way trip option radio button on SpiceJet booking page at (201, 172) on #ControlGroupSearchView_AvailabilitySearchInputSearchView_OneWay
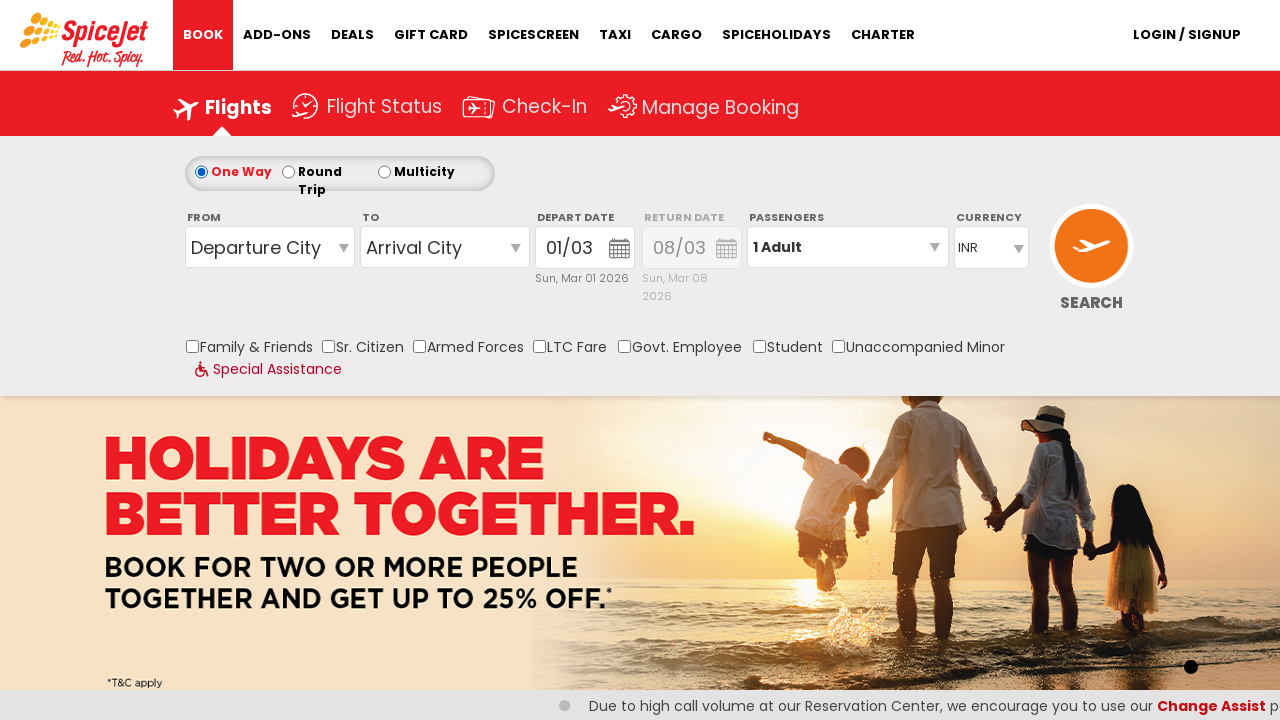

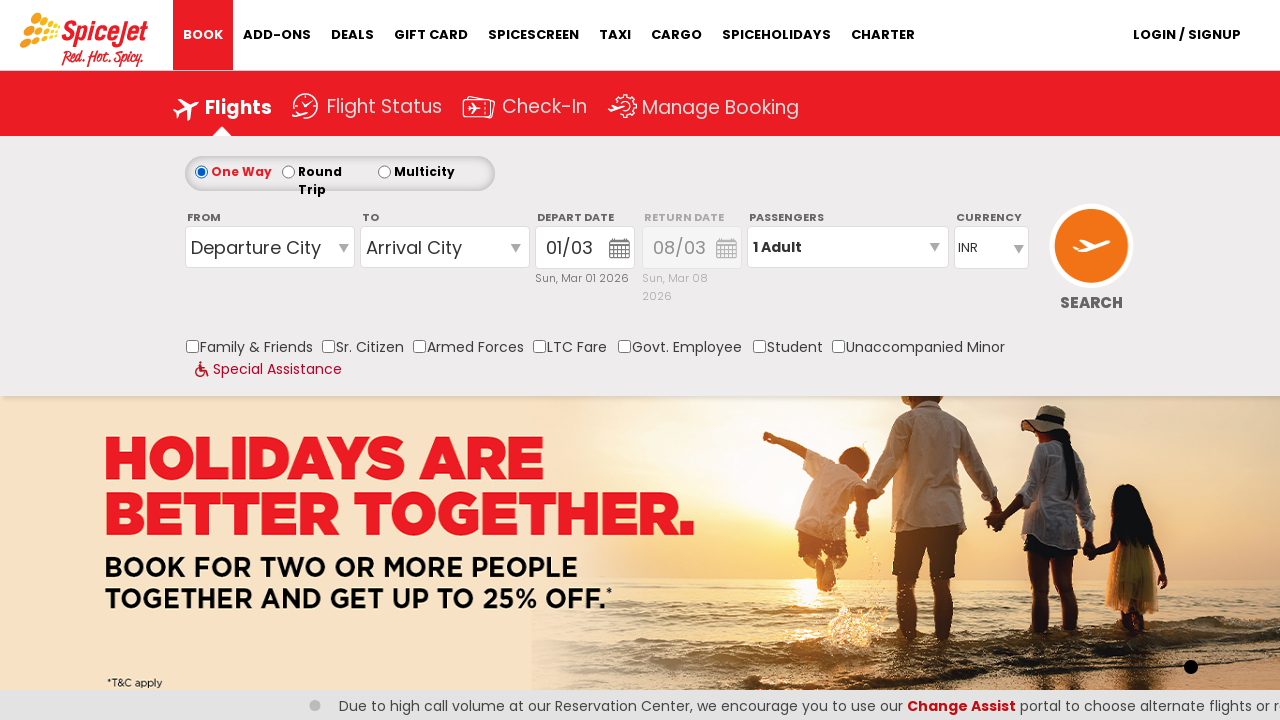